Tests drag and drop functionality on the jQuery UI droppable demo page by dragging an element from source to target within an iframe

Starting URL: https://jqueryui.com/droppable/

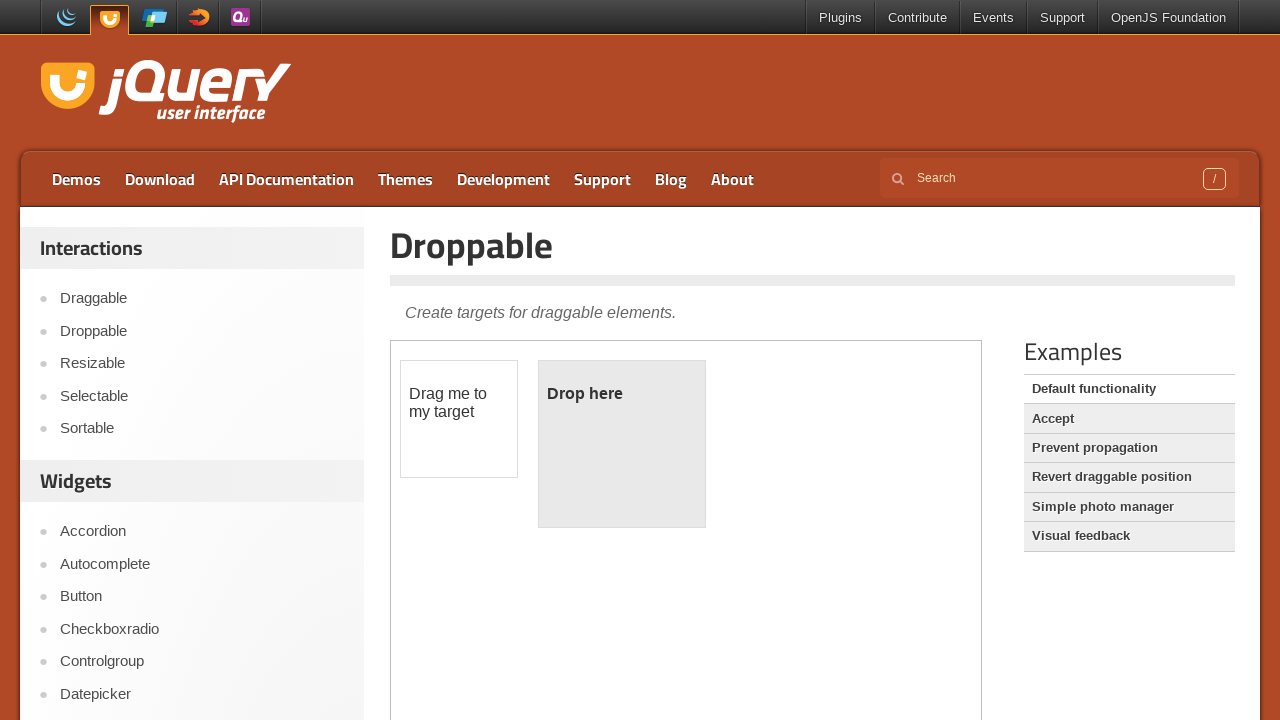

Navigated to jQuery UI droppable demo page
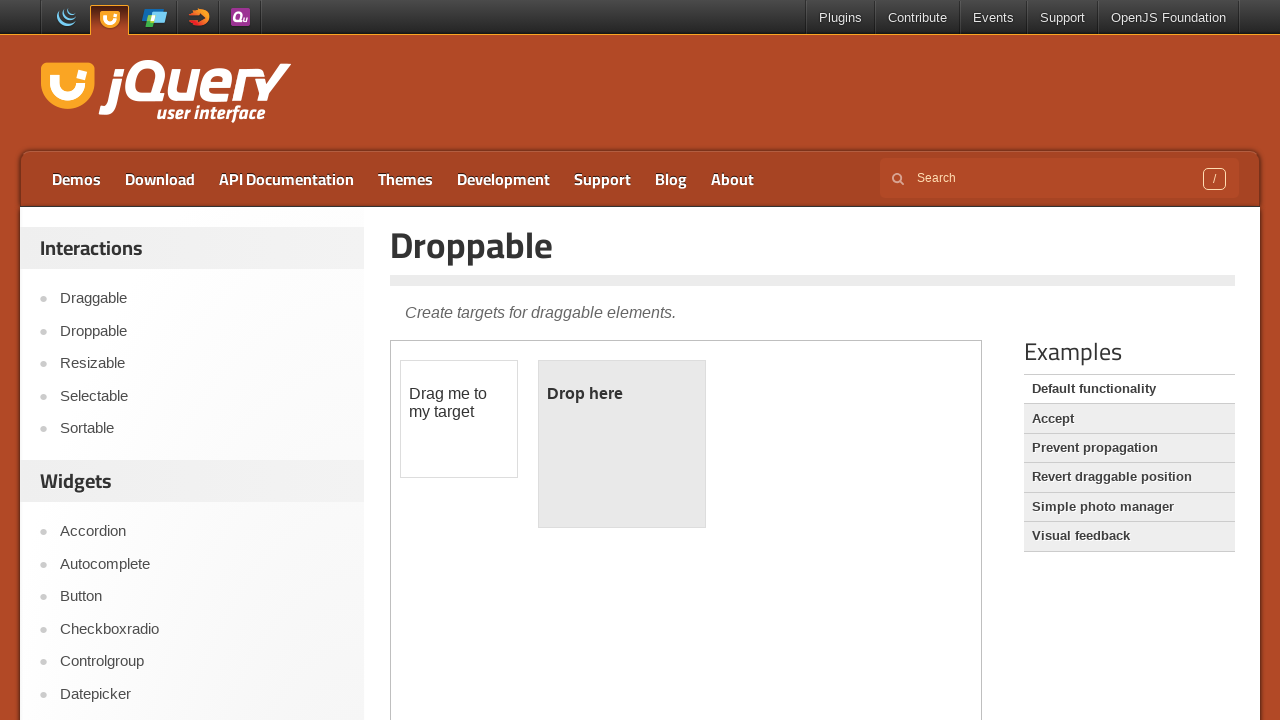

Located the iframe containing drag and drop elements
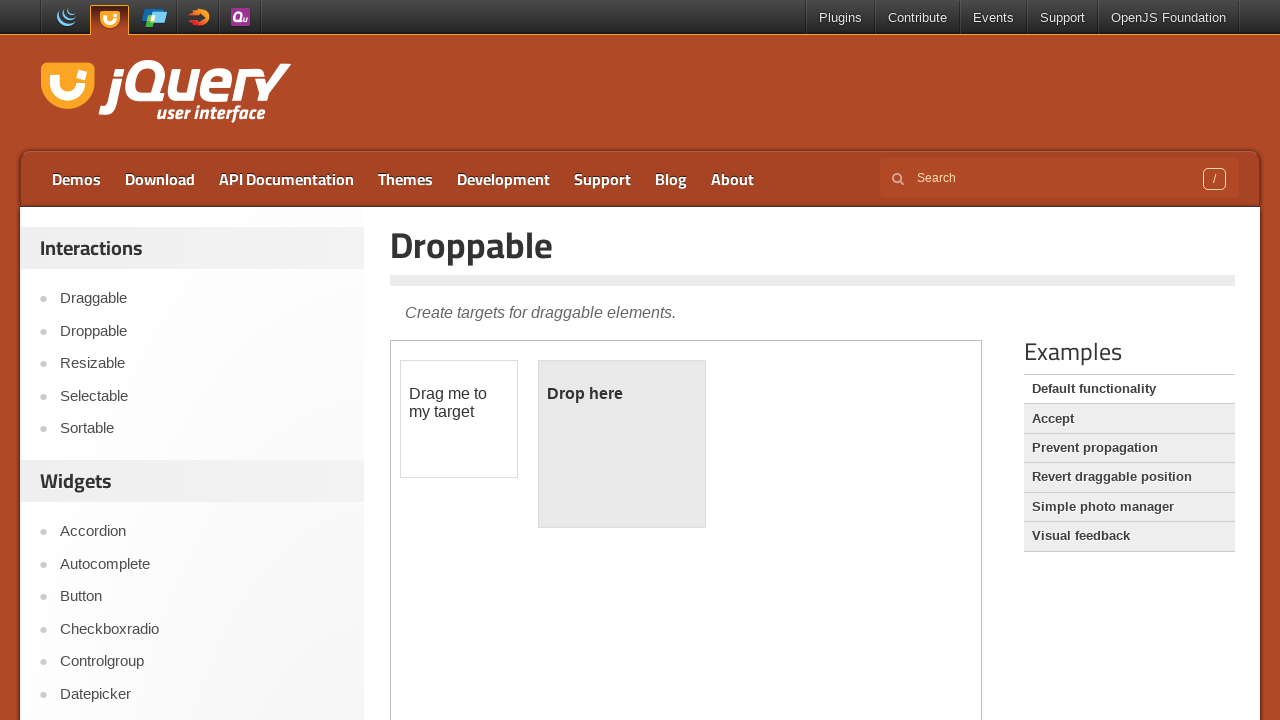

Located the draggable source element
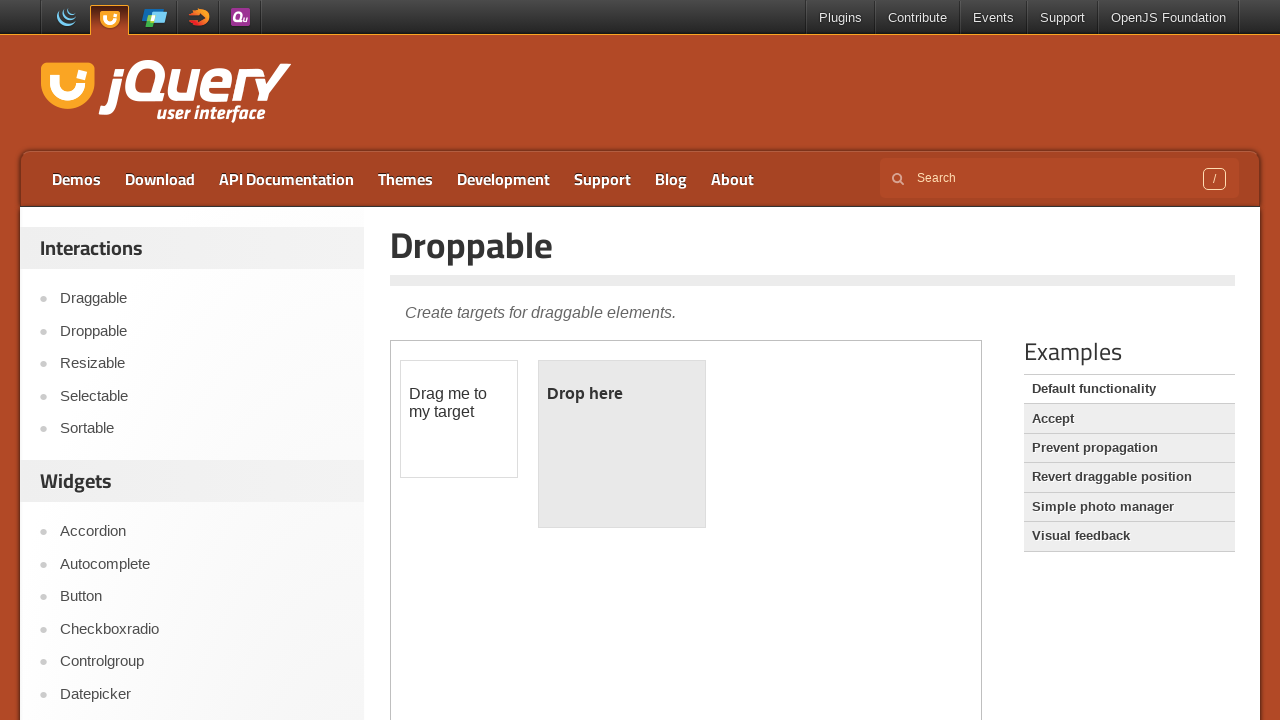

Located the droppable target element
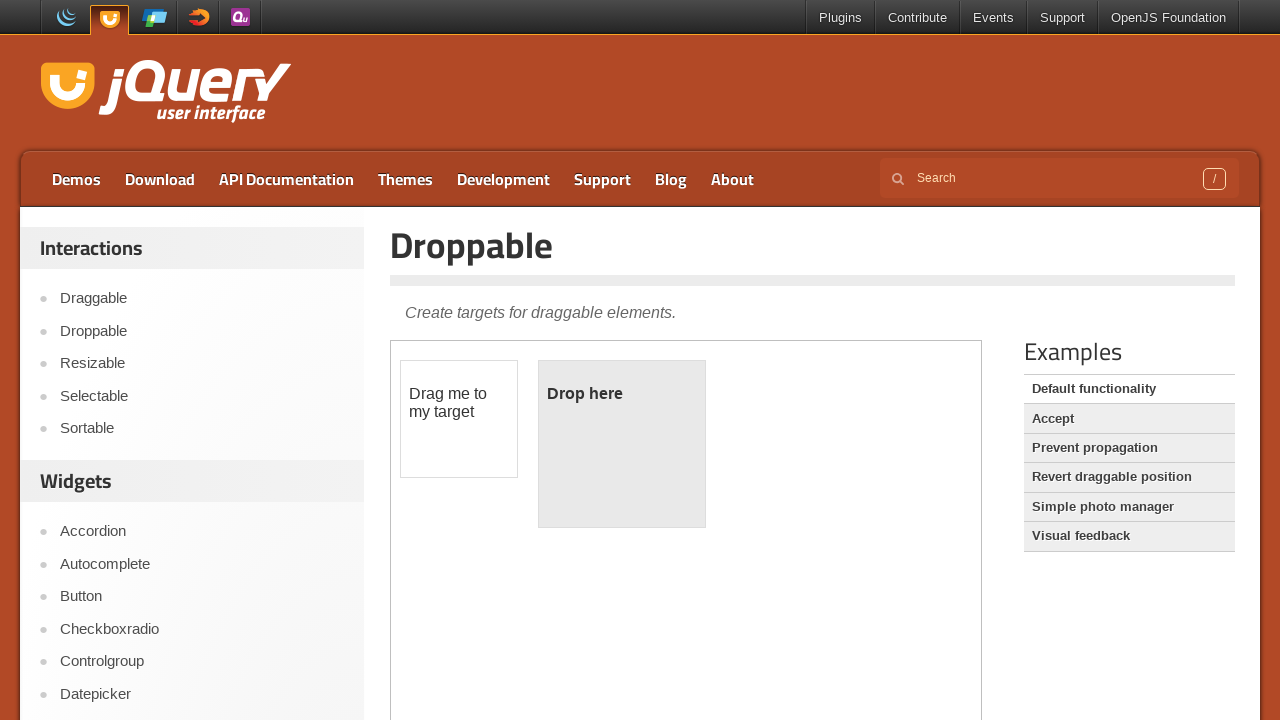

Dragged source element to target element at (622, 444)
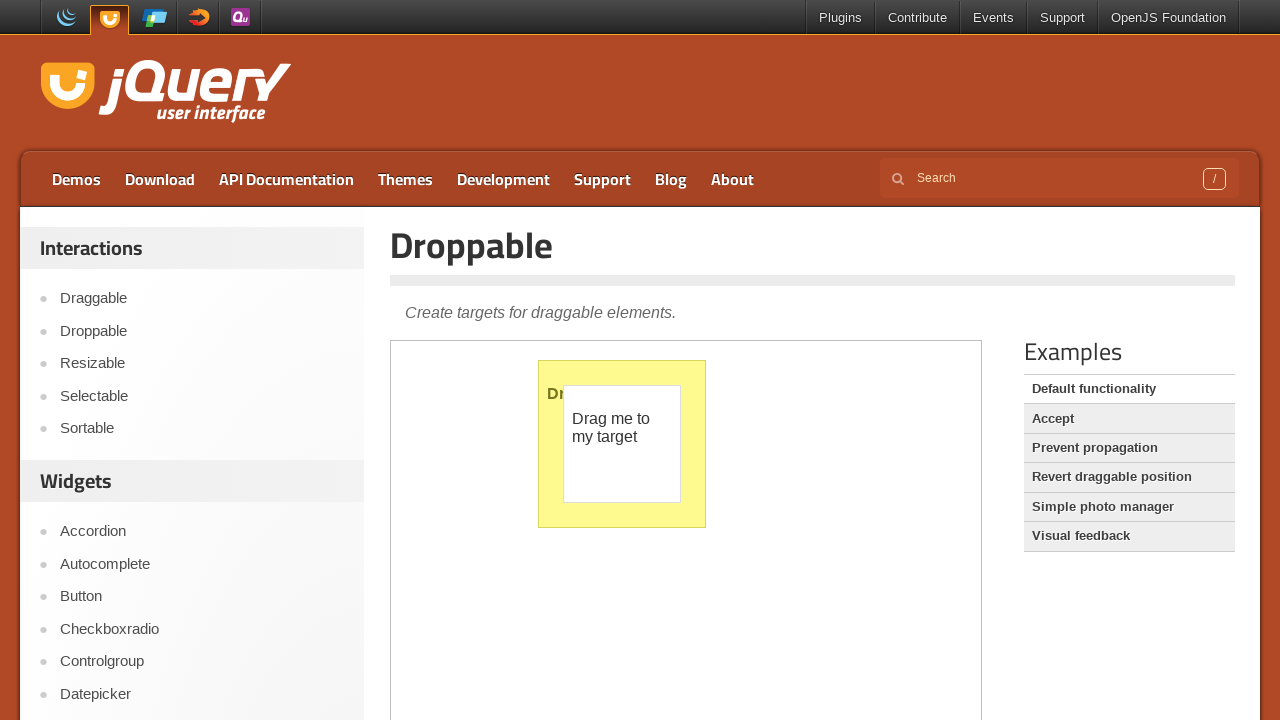

Waited for drop action to complete
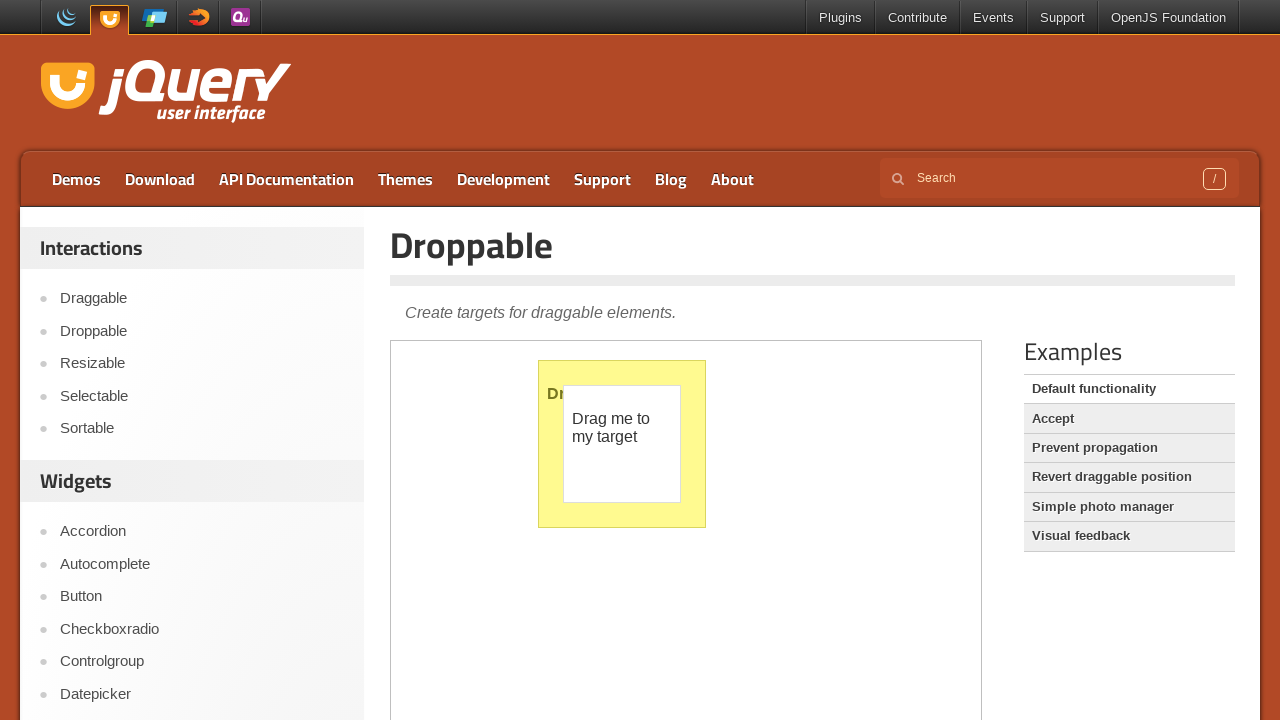

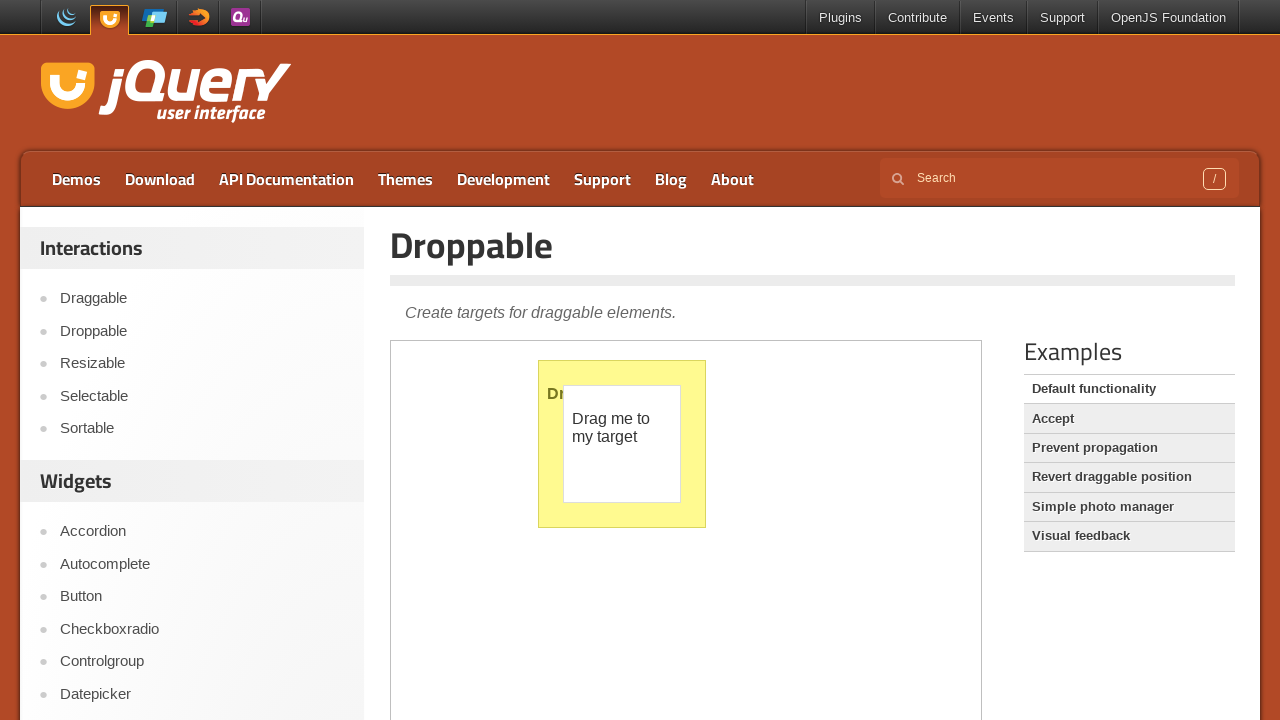